Tests frame handling by filling input fields in 5 different iframes on the page

Starting URL: https://ui.vision/demo/webtest/frames/

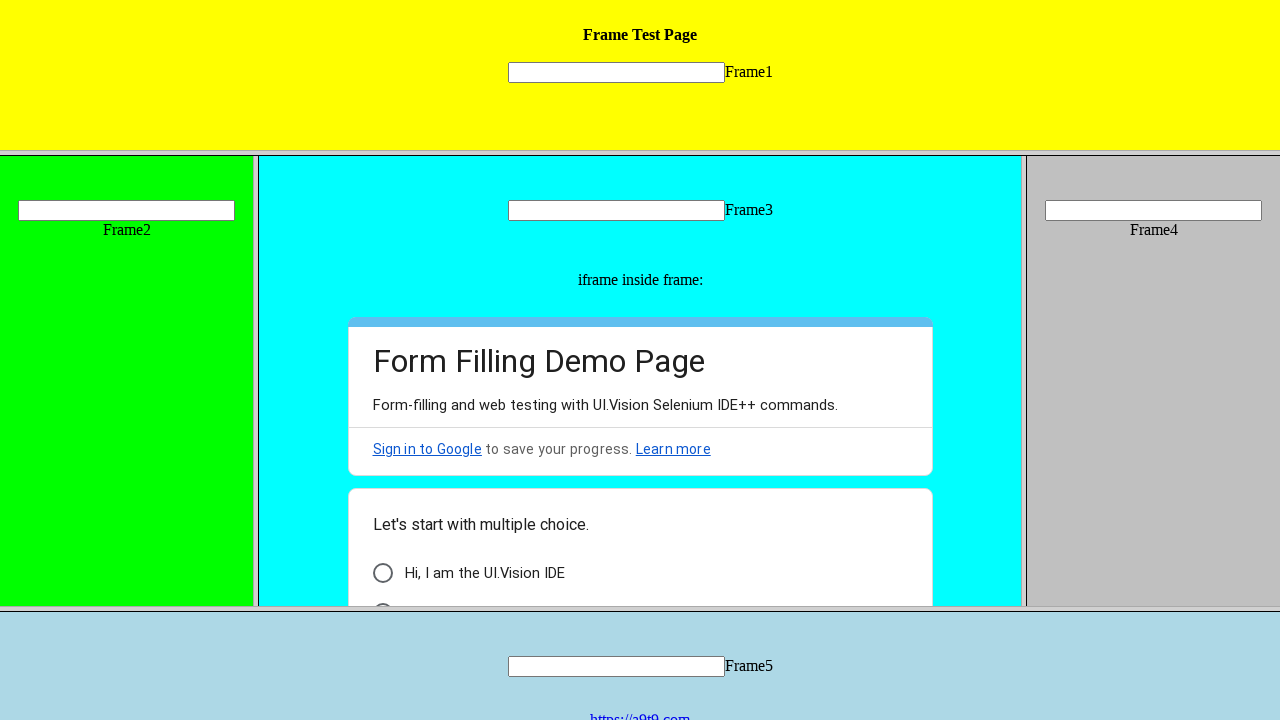

Verified that page contains 7 frames
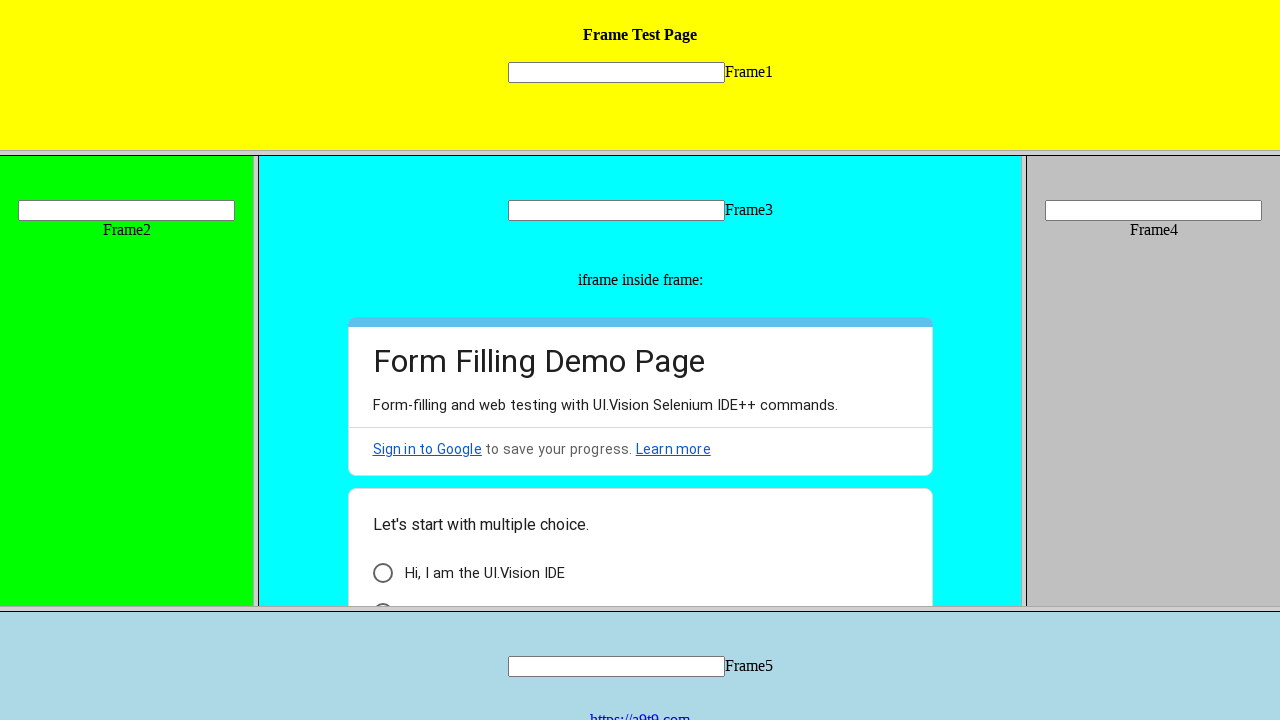

Located frame 1
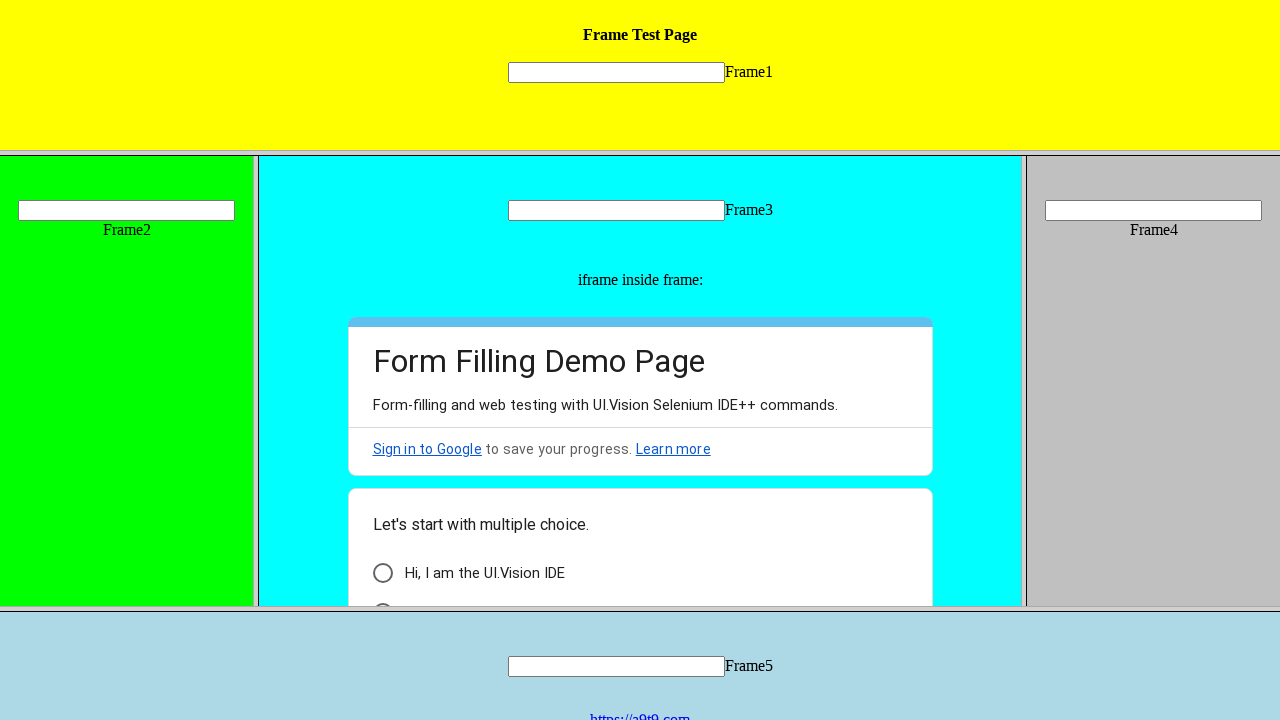

Filled input field in frame 1 with '1' on //input[@name='mytext1']
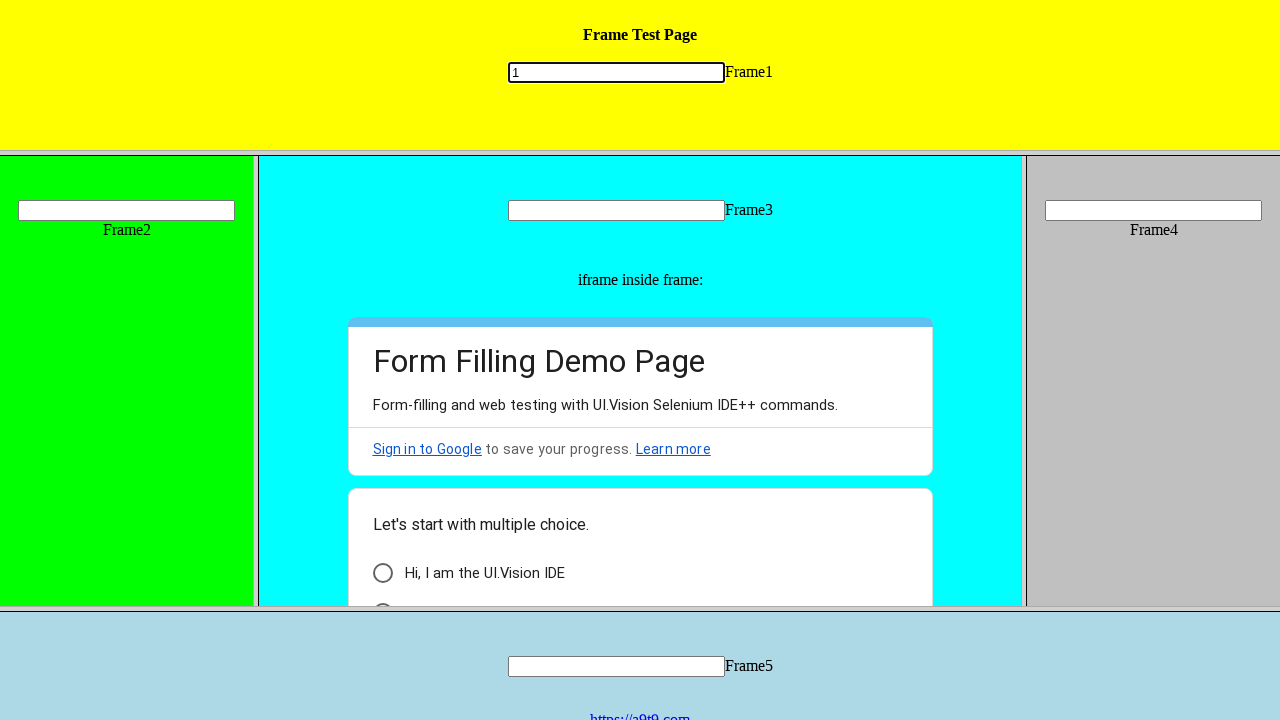

Located frame 2
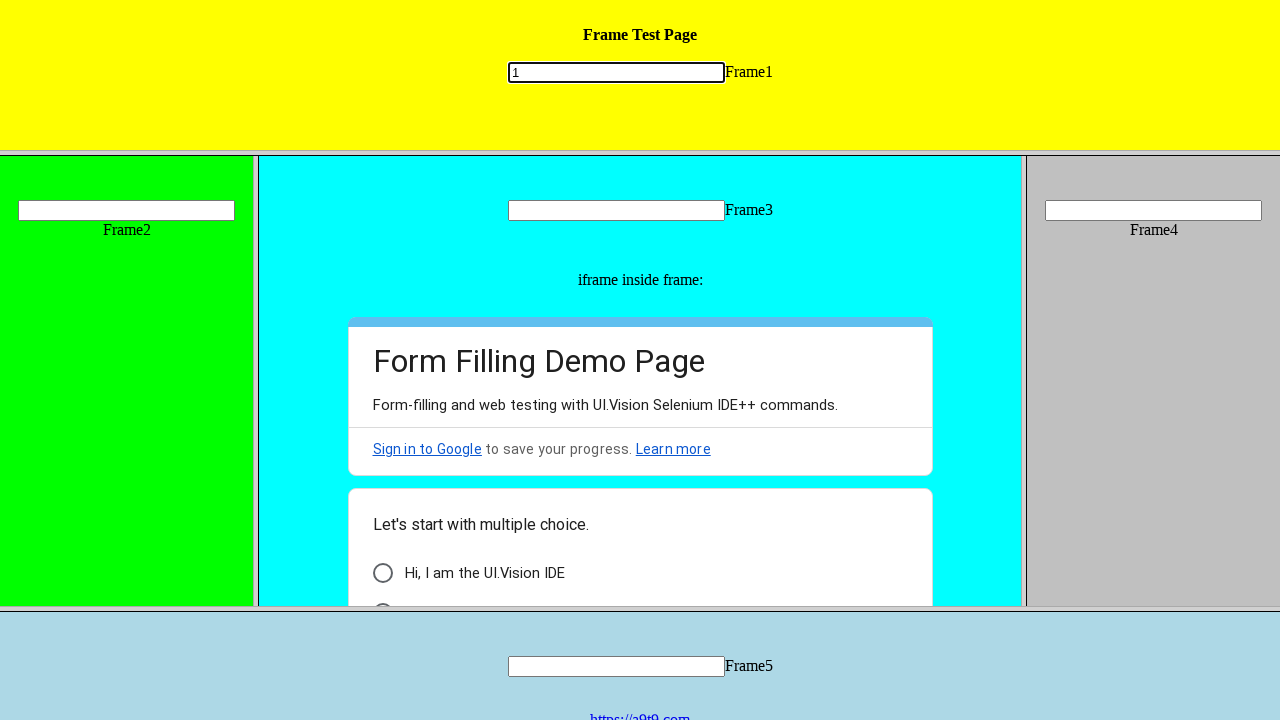

Filled input field in frame 2 with '2' on //input[@name='mytext2']
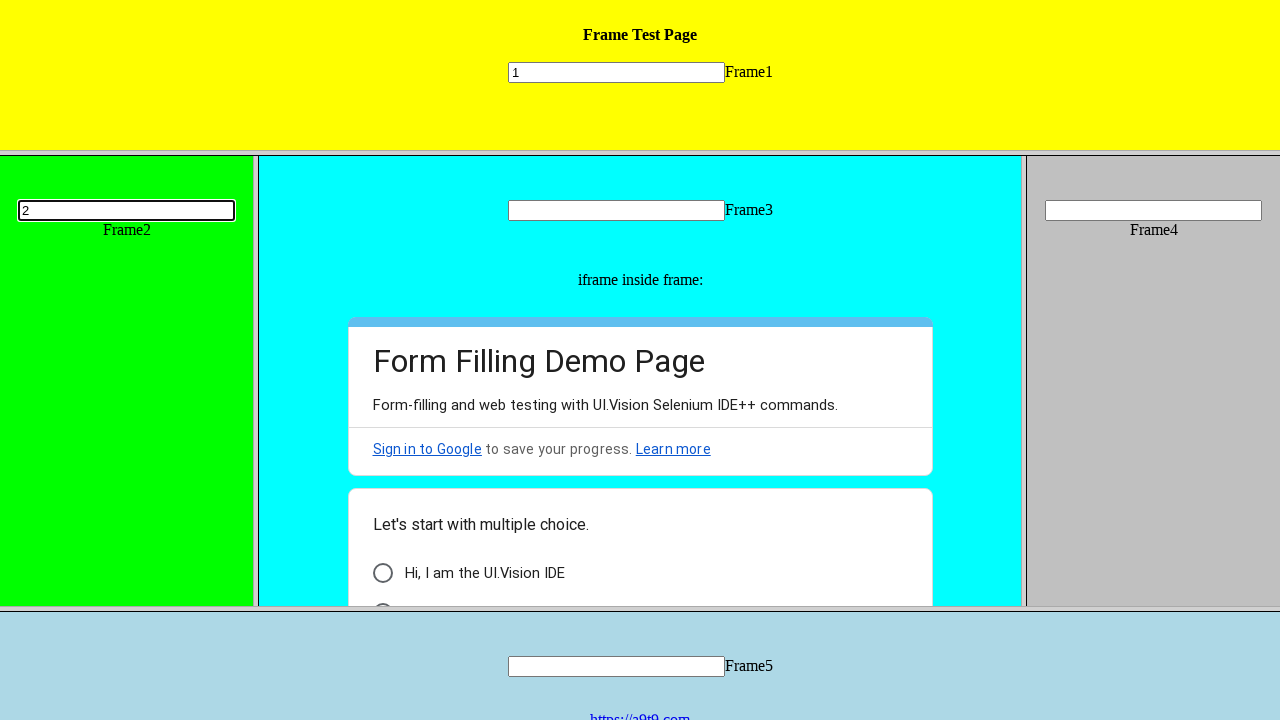

Located frame 3
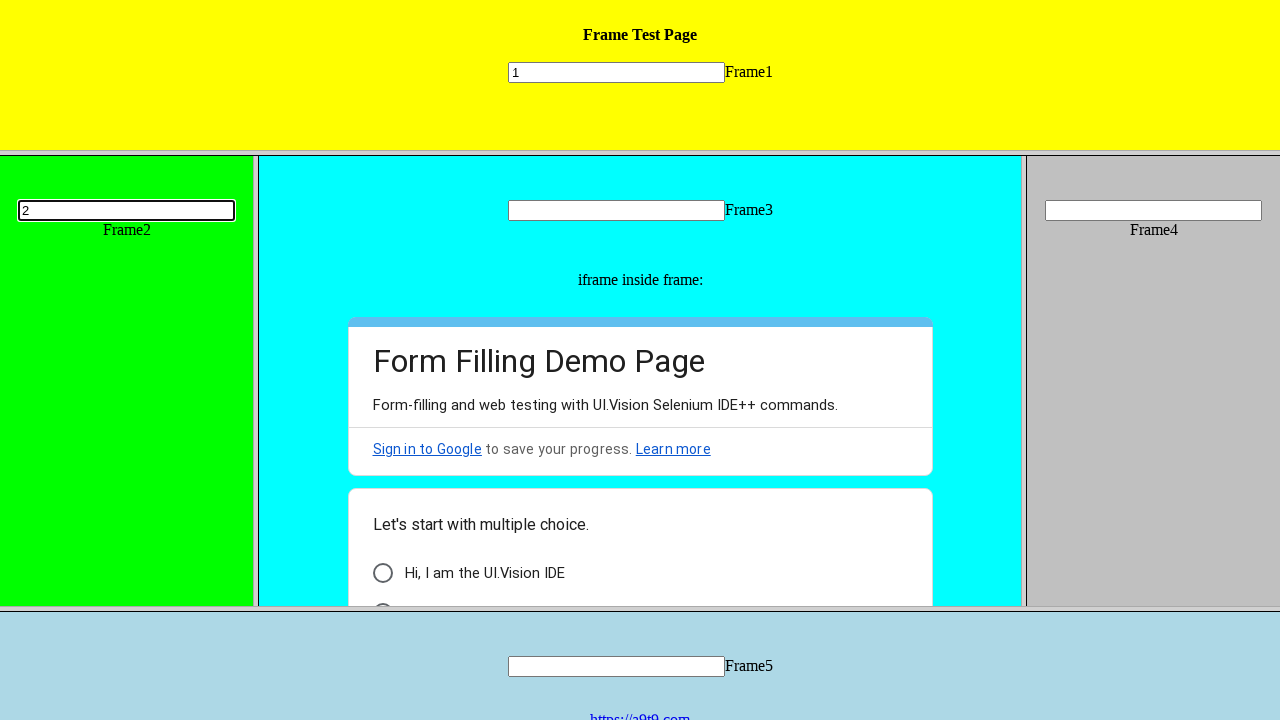

Filled input field in frame 3 with '3' on //input[@name='mytext3']
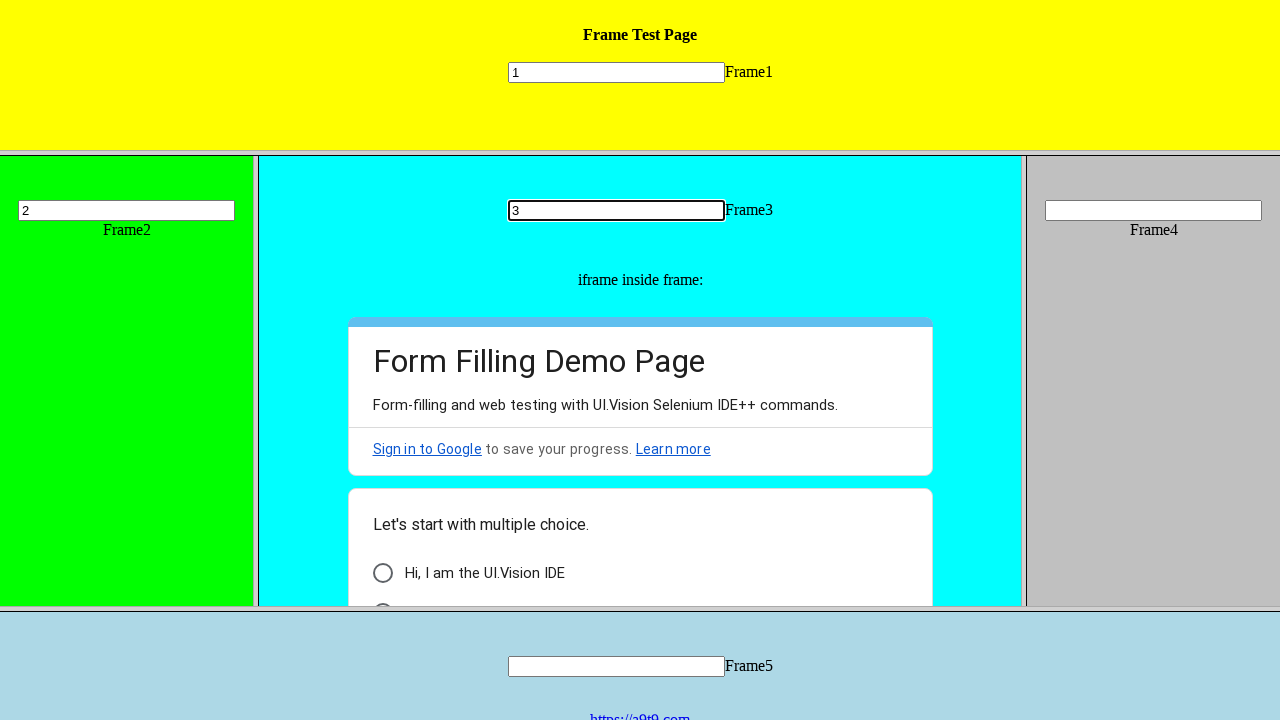

Located frame 4
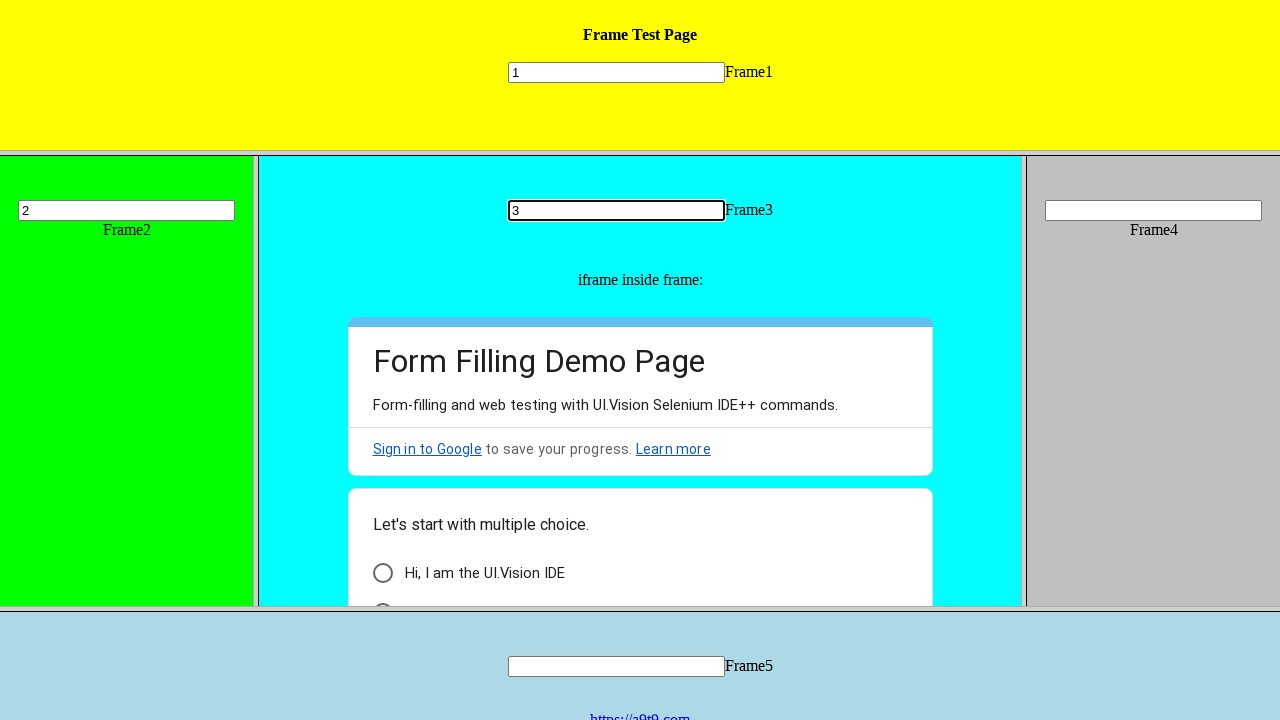

Filled input field in frame 4 with '4' on //input[@name='mytext4']
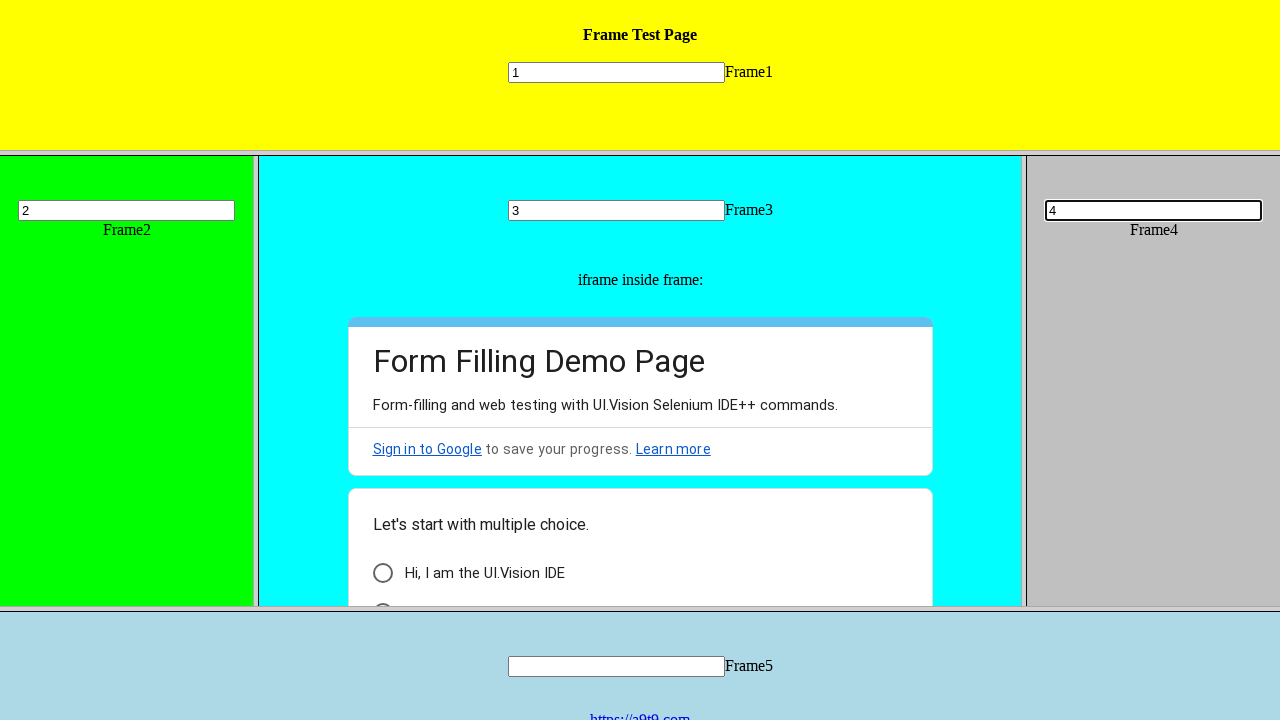

Located frame 5
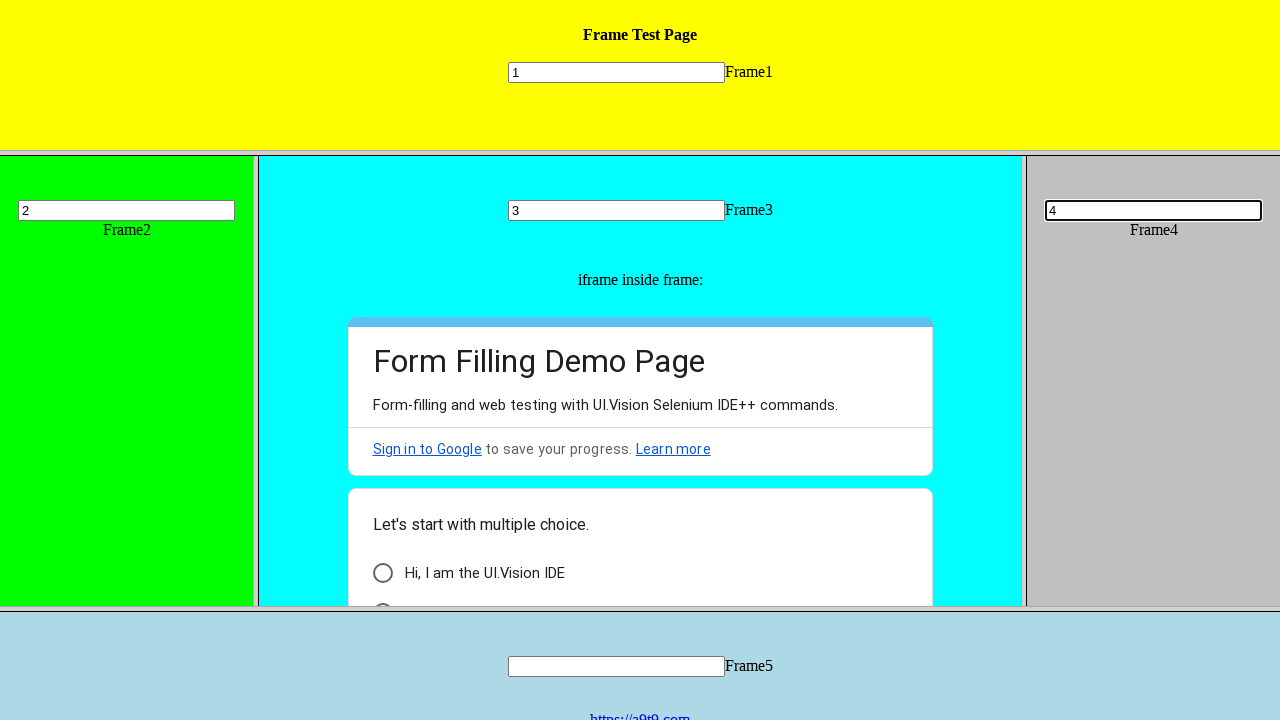

Filled input field in frame 5 with '5' on //input[@name='mytext5']
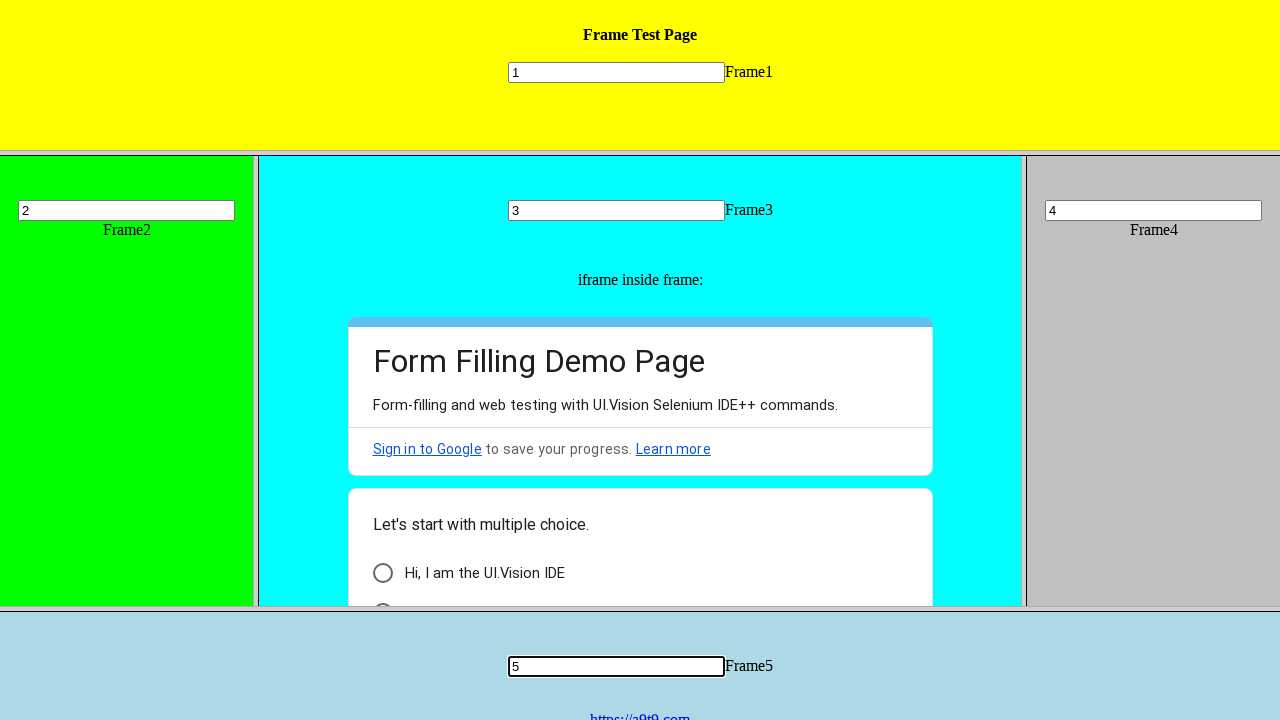

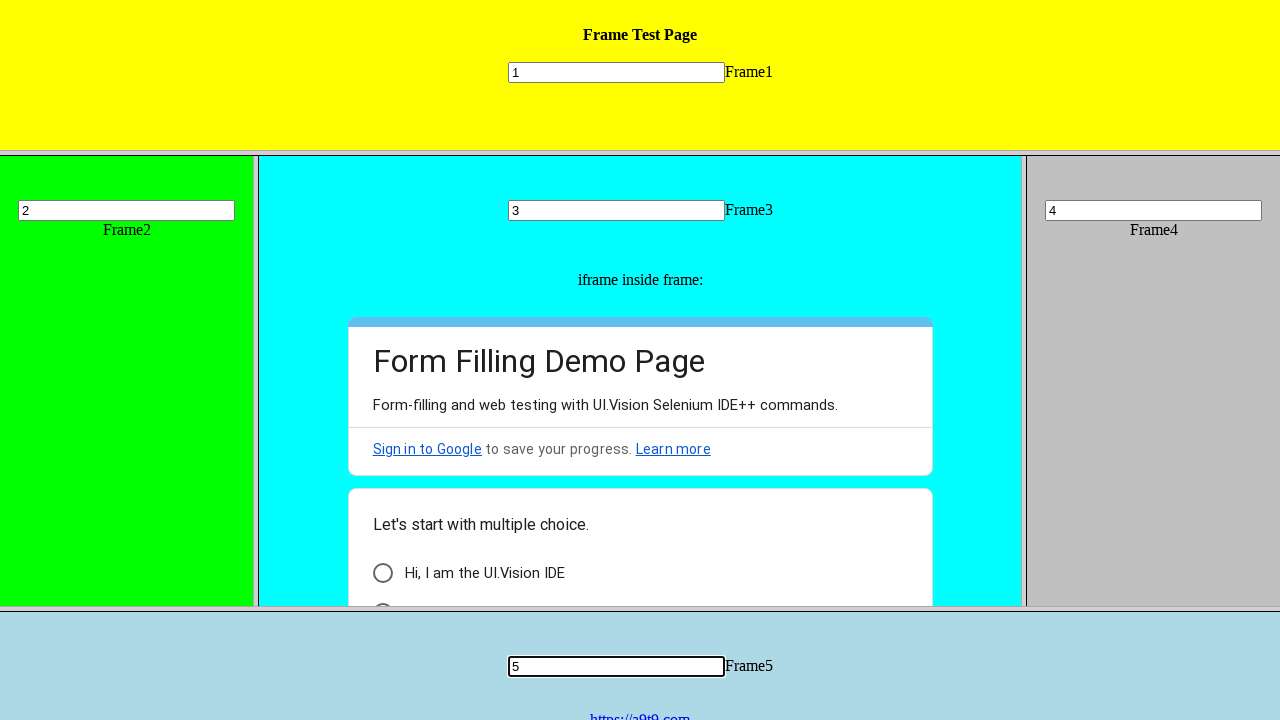